Navigates to the DemoQA links page and verifies that link elements are present on the page

Starting URL: https://demoqa.com/links

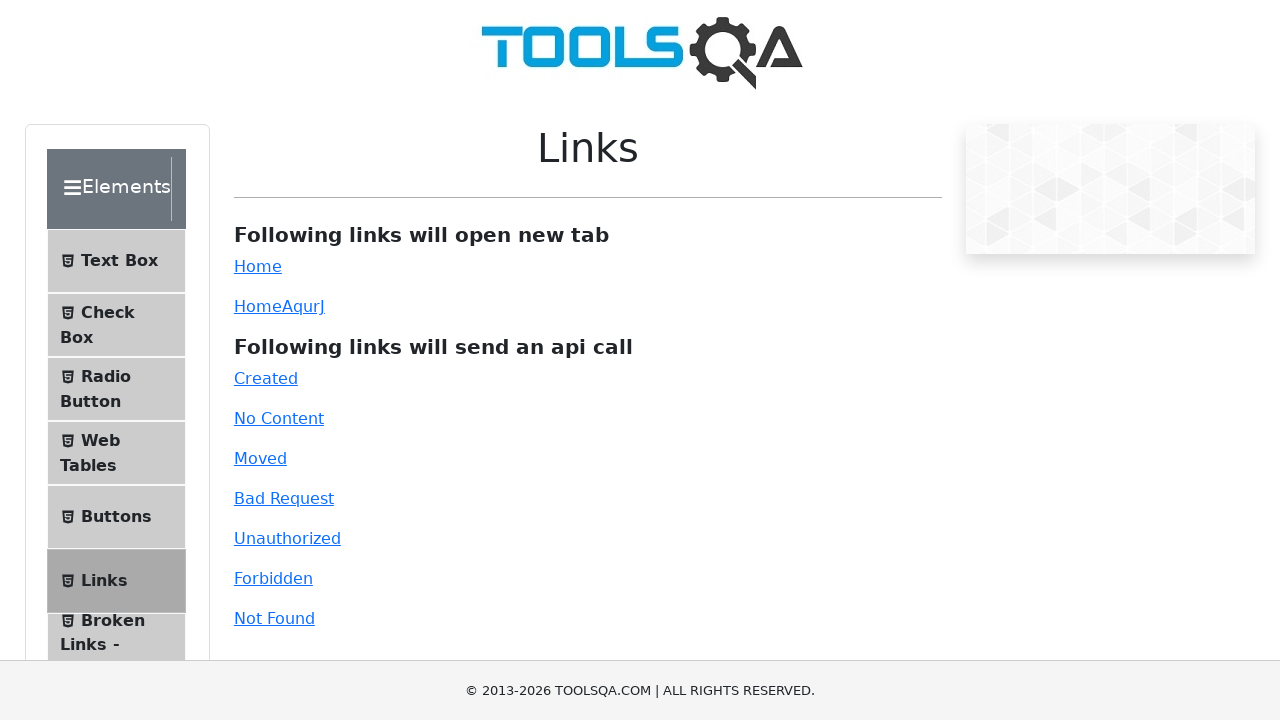

Navigated to DemoQA links page
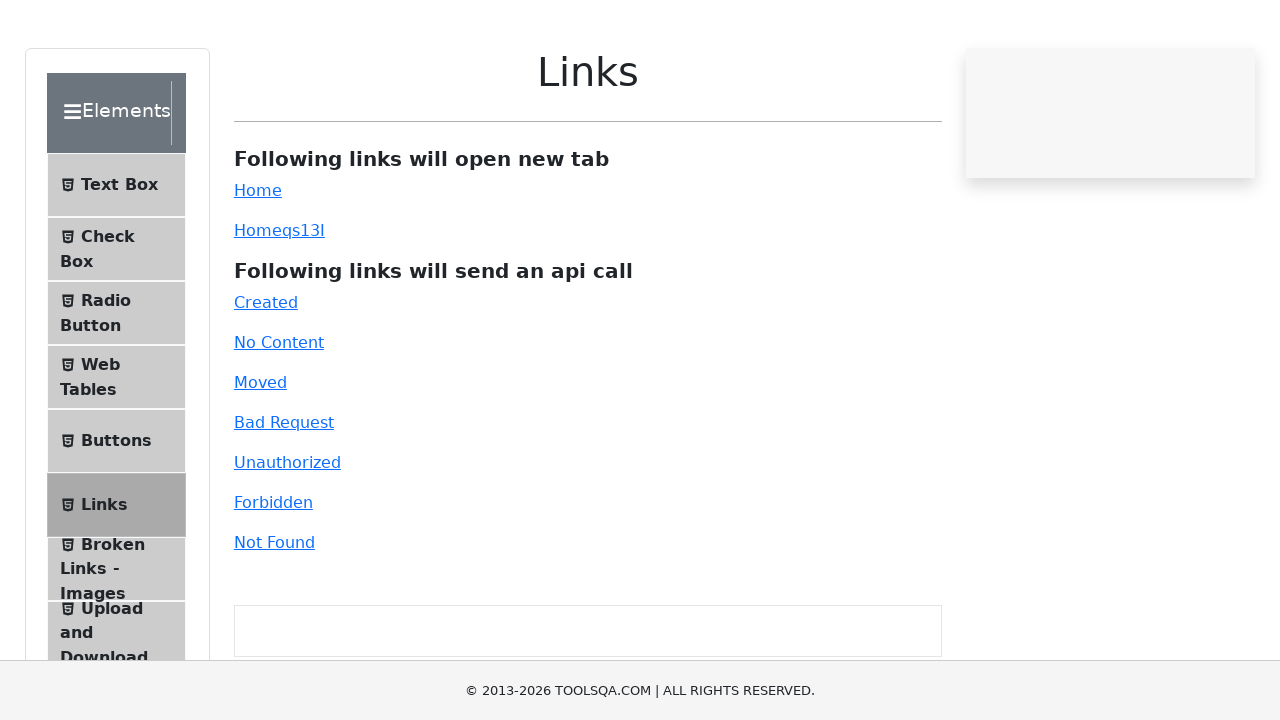

Waited for link elements to load on the page
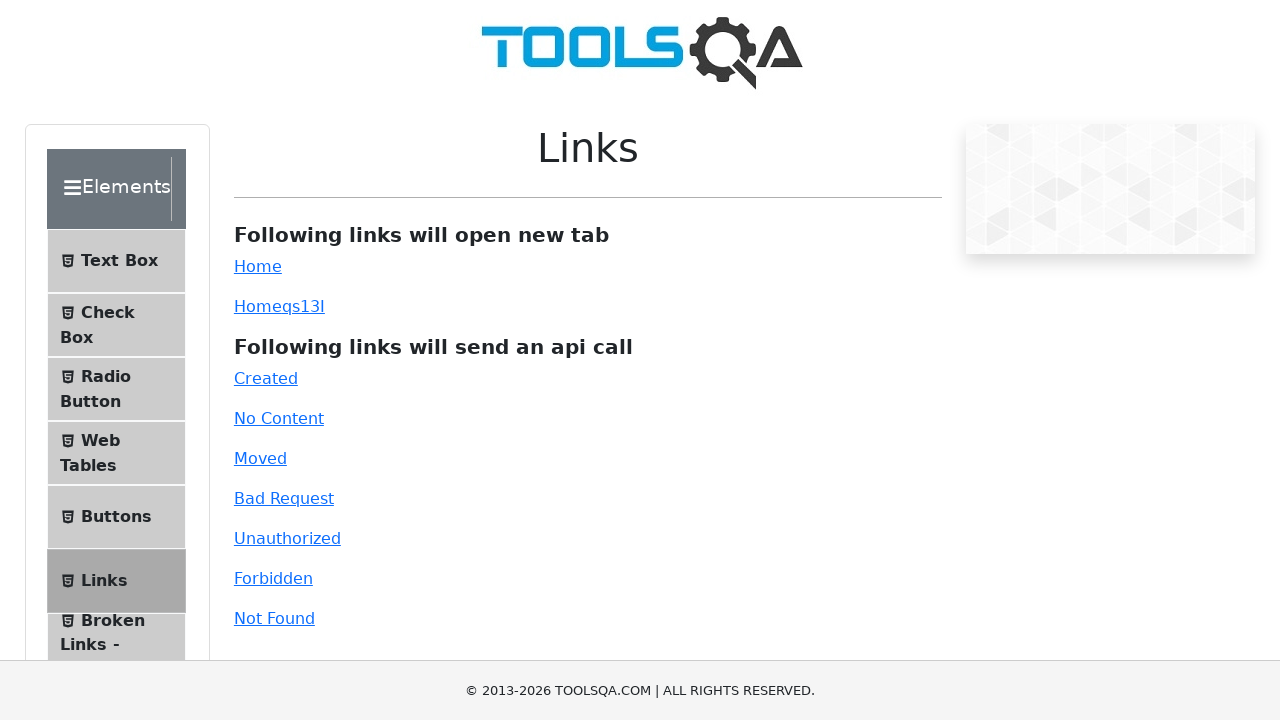

Located all link elements on the page
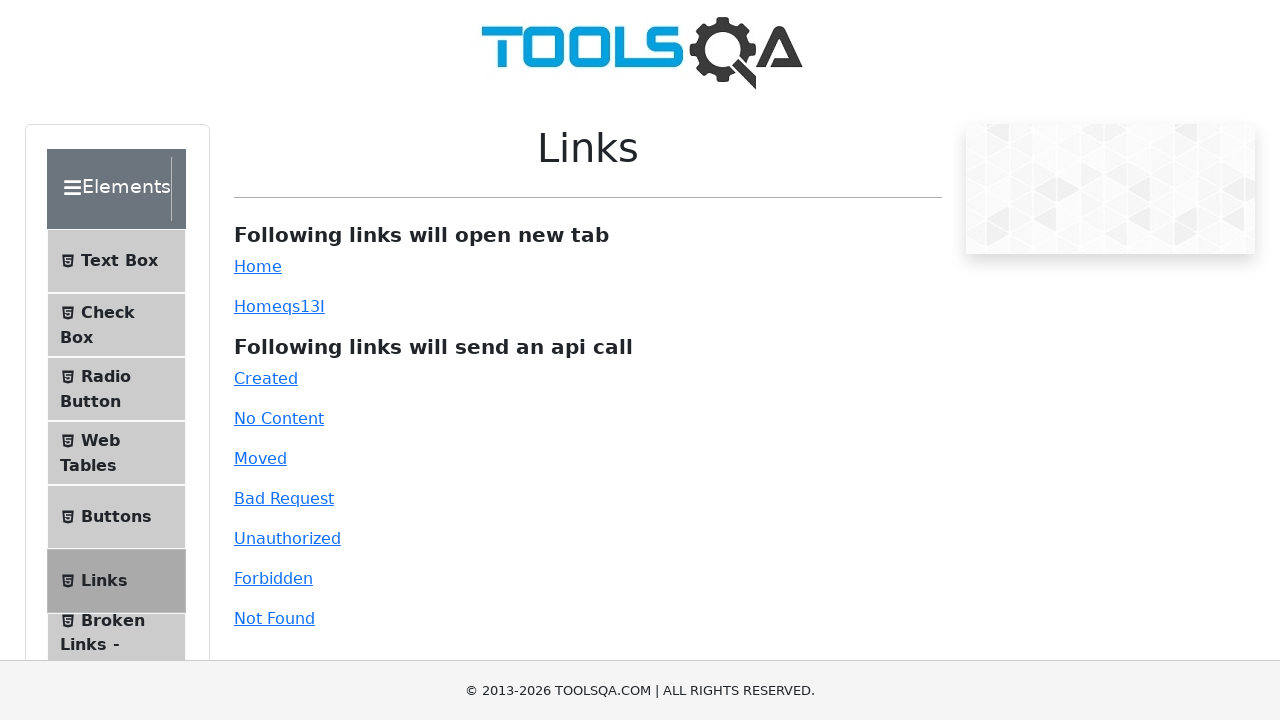

Verified that link elements are present on the page
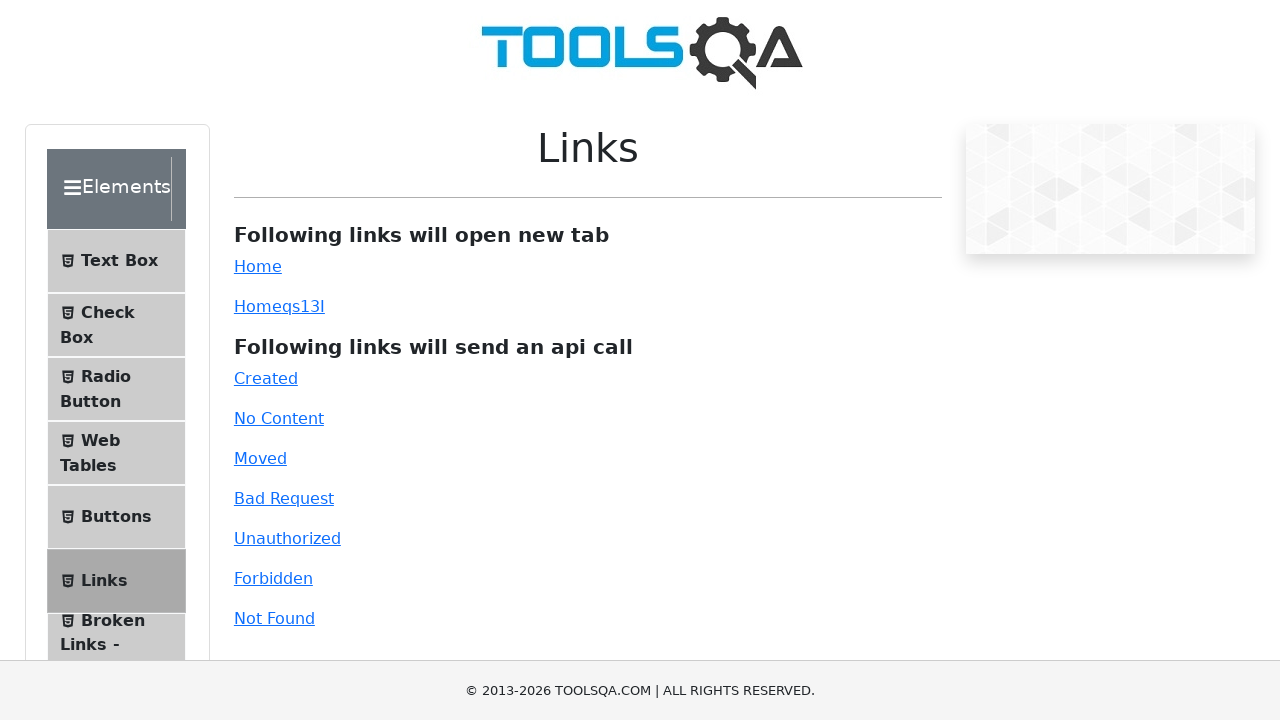

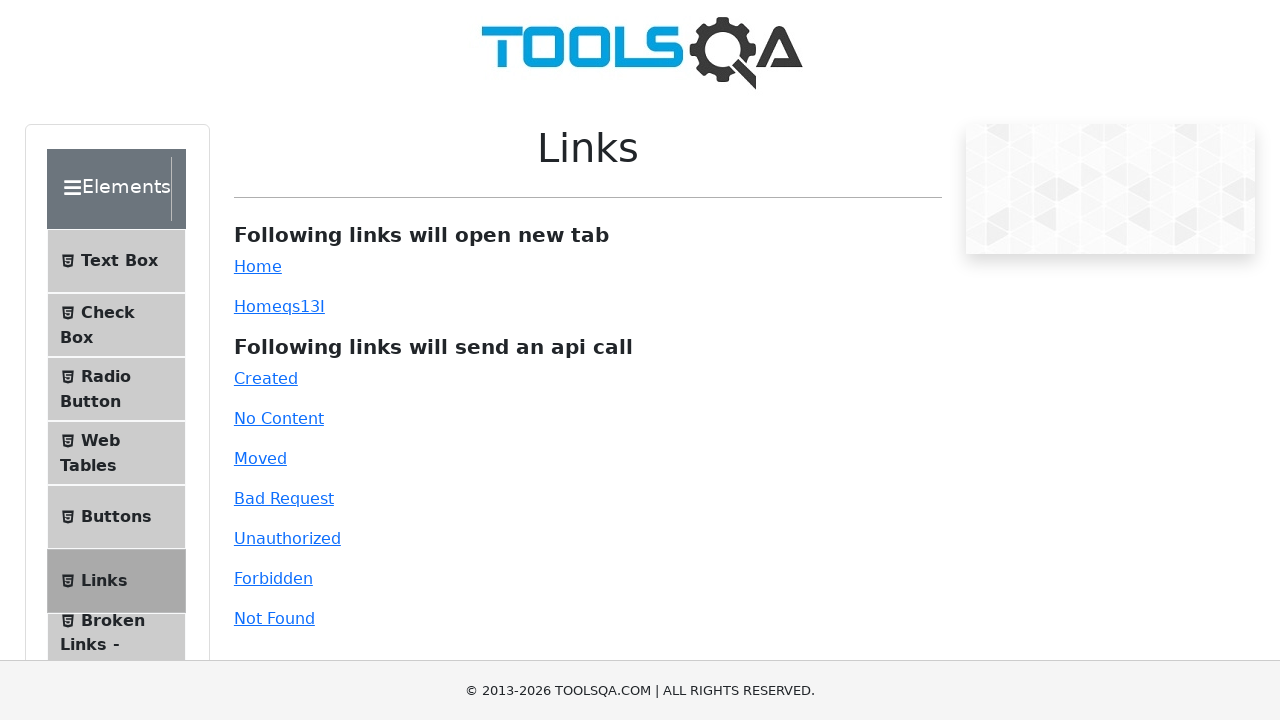